Tests the login form validation on saucedemo.com by clicking the login button without entering any credentials and verifying that the appropriate error message "Username is required" is displayed.

Starting URL: https://www.saucedemo.com/

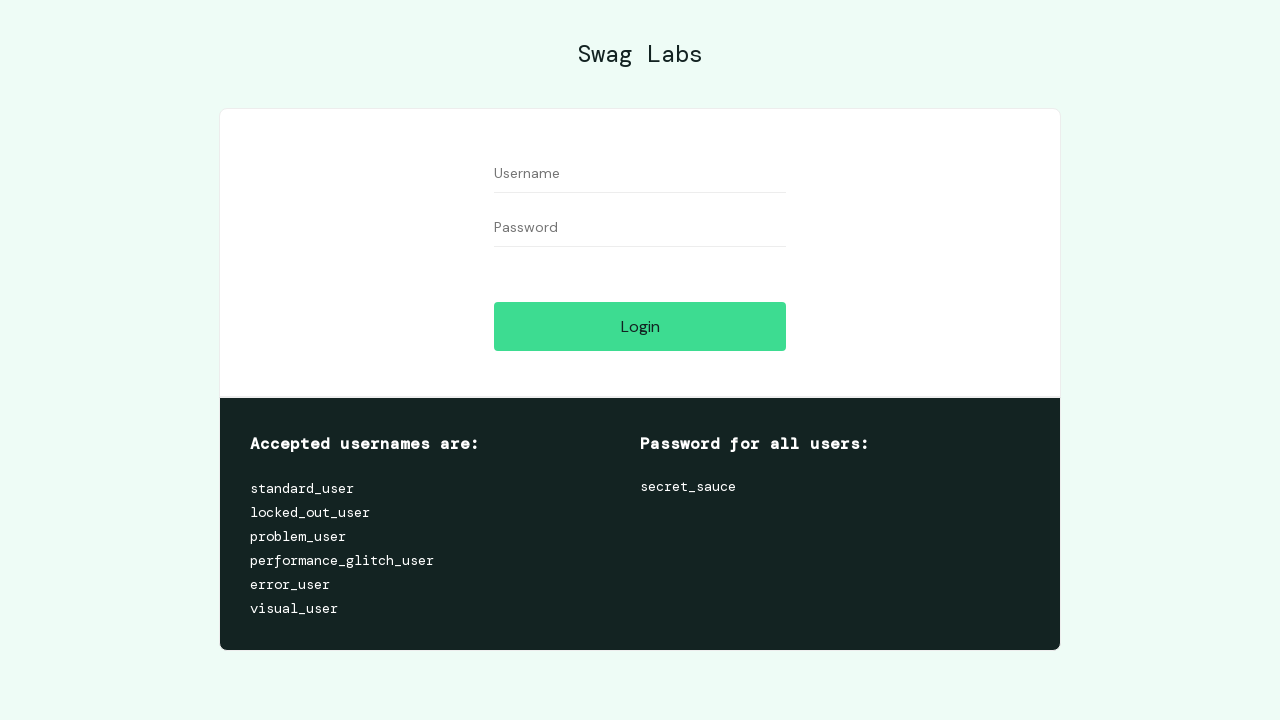

Username field became visible
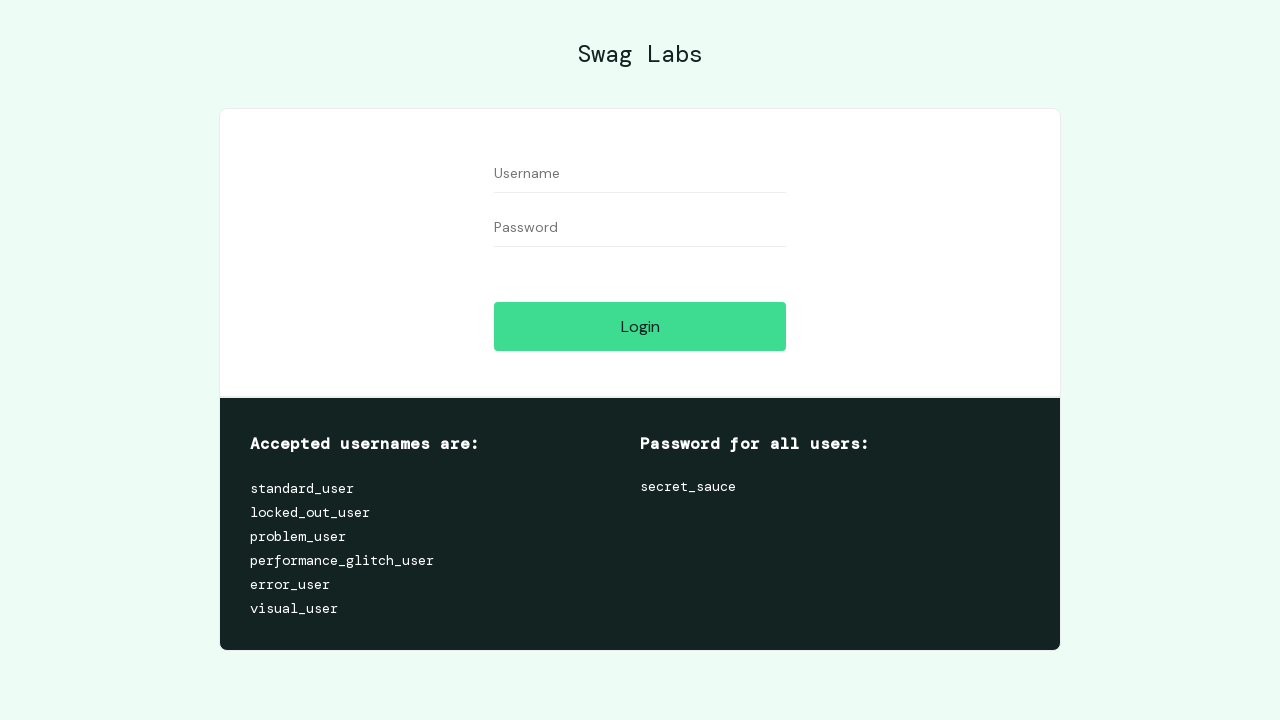

Password field became visible
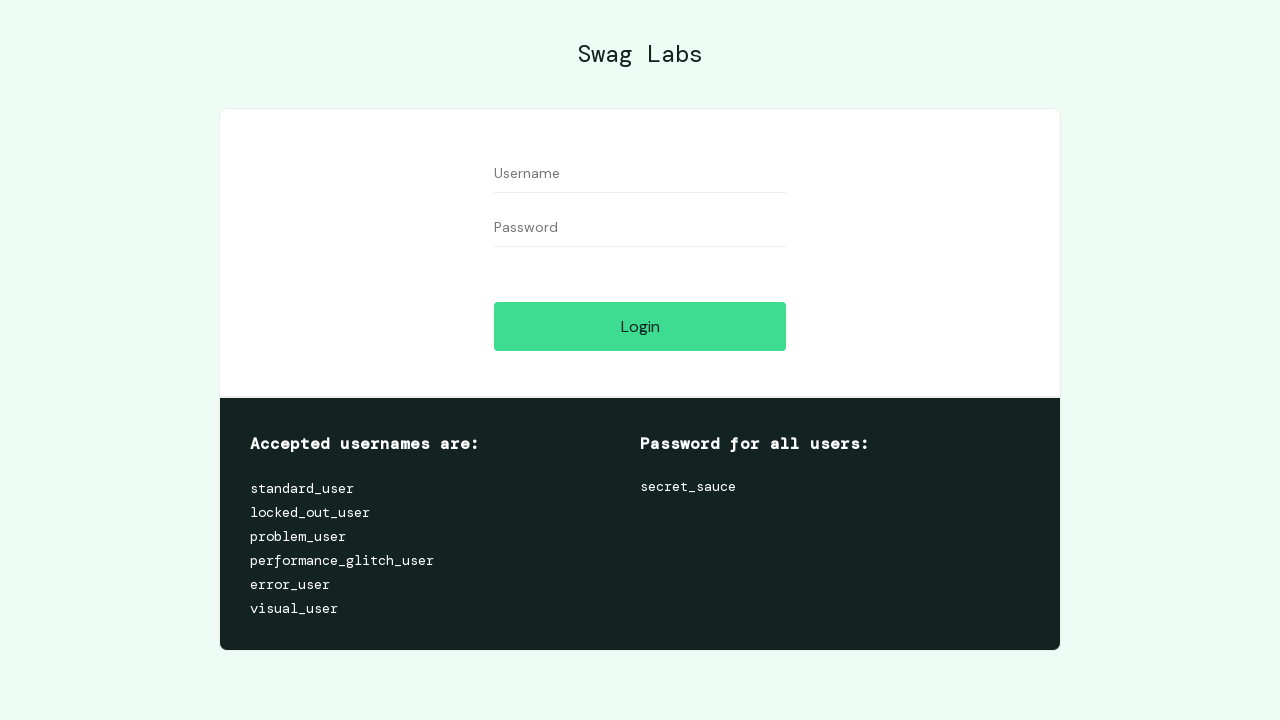

Login button became visible
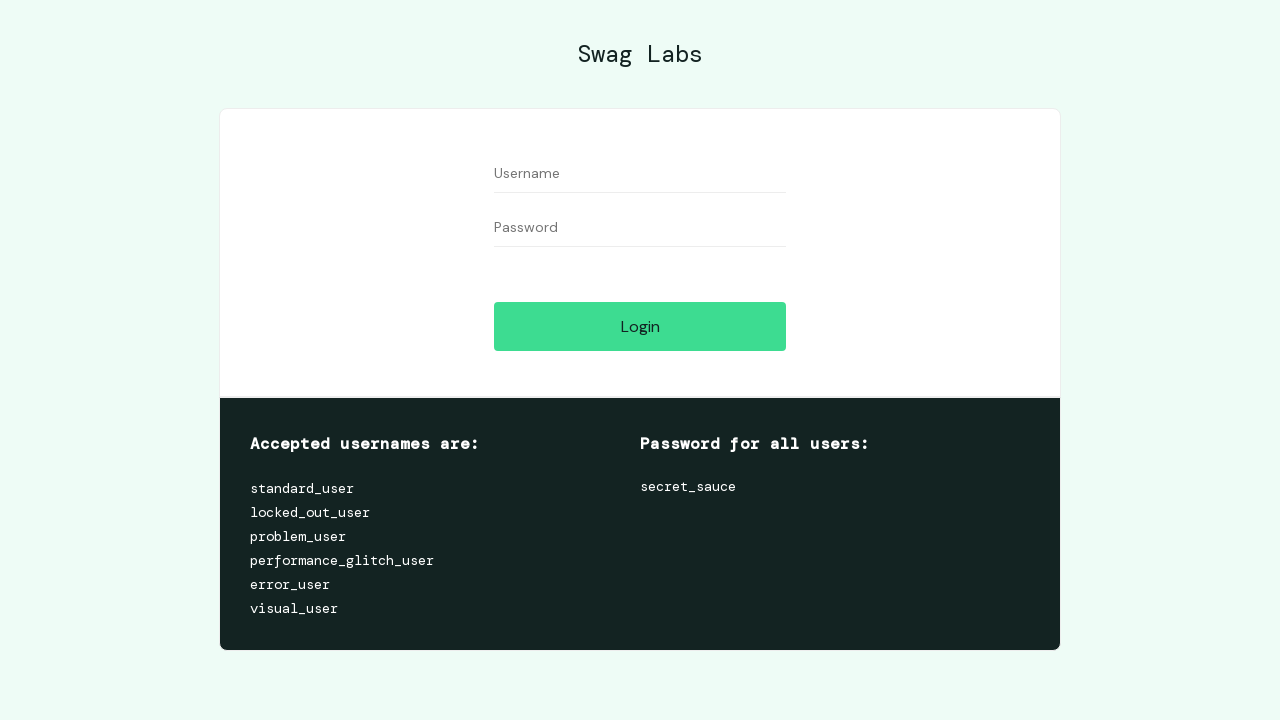

Clicked login button without entering credentials at (640, 326) on [data-test='login-button']
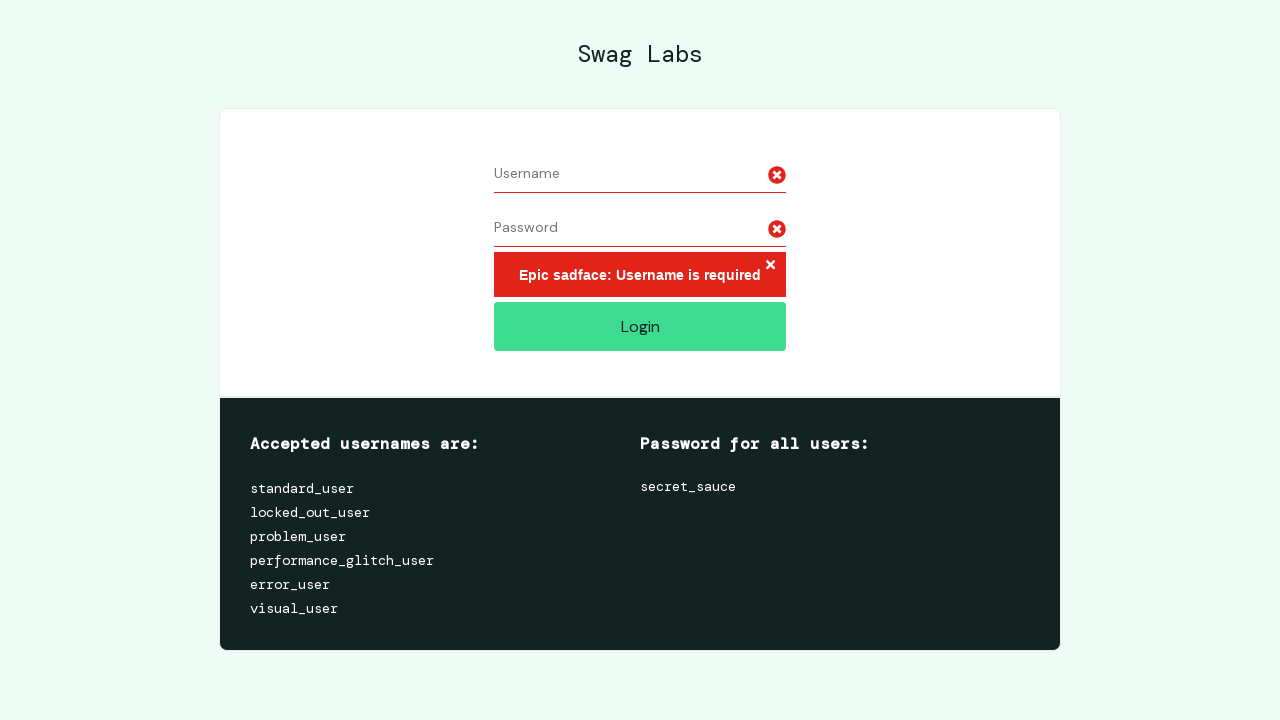

Error message became visible
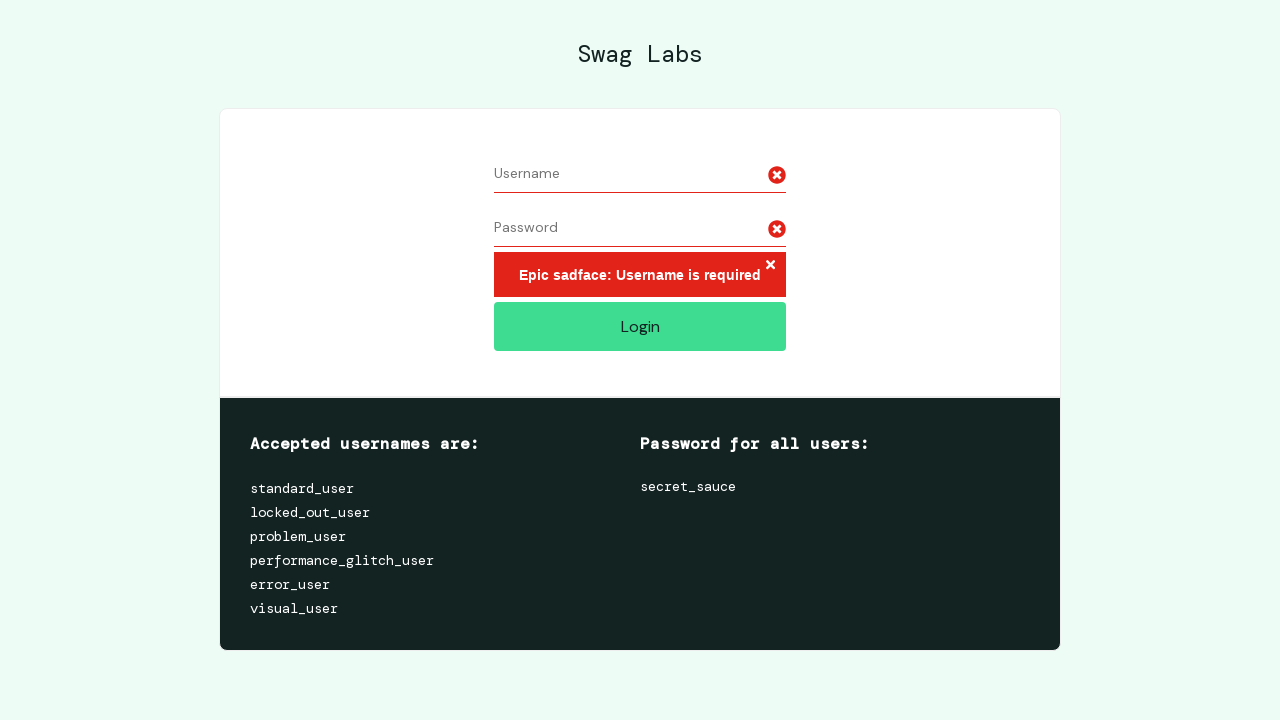

Retrieved error message text
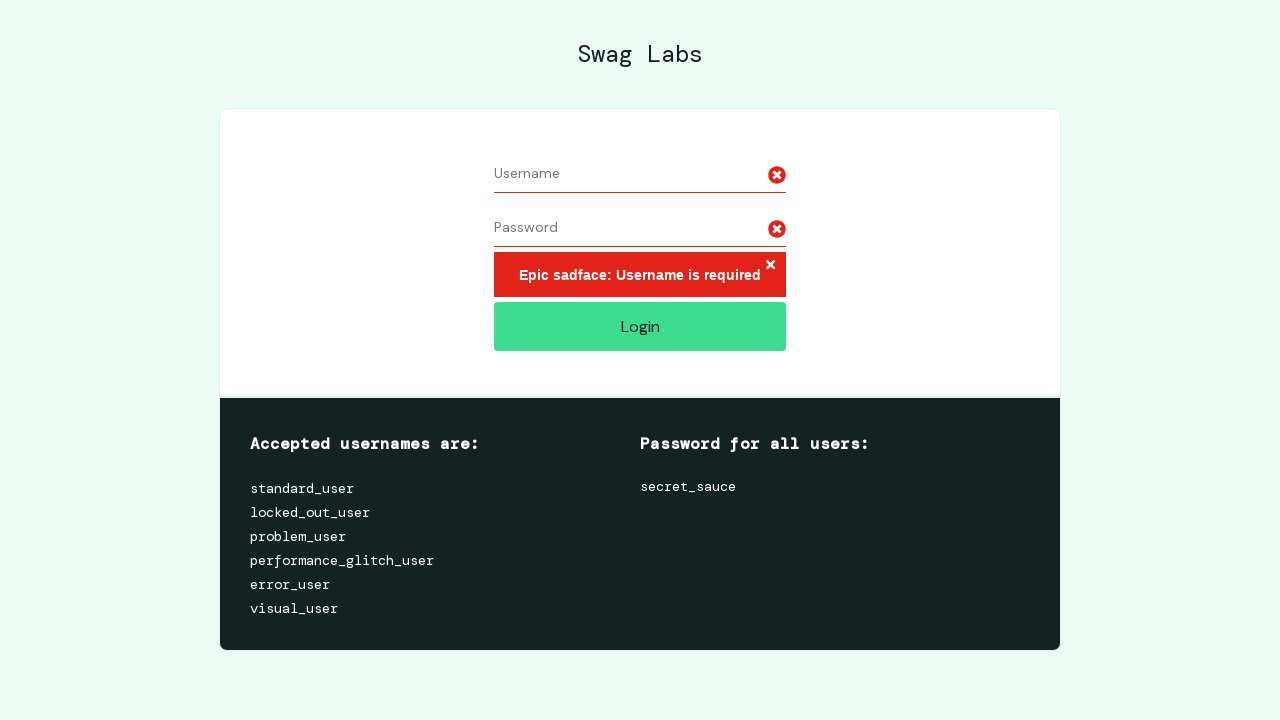

Verified error message matches expected text 'Epic sadface: Username is required'
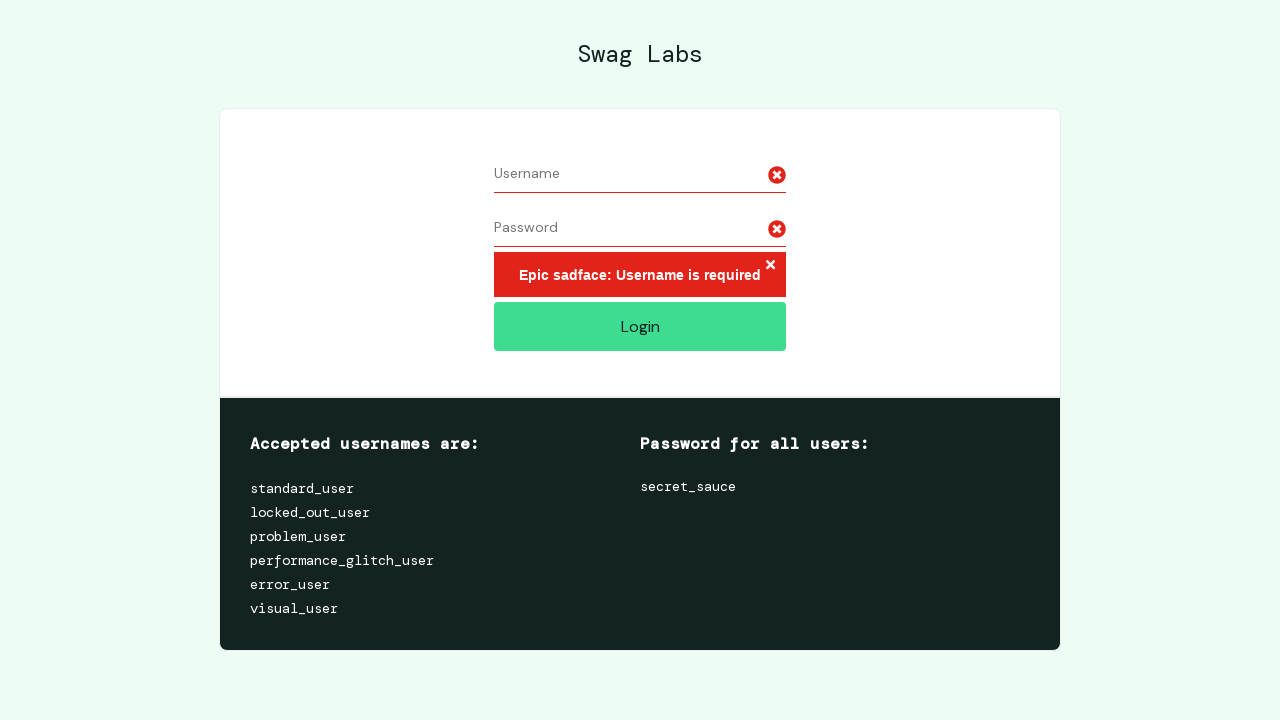

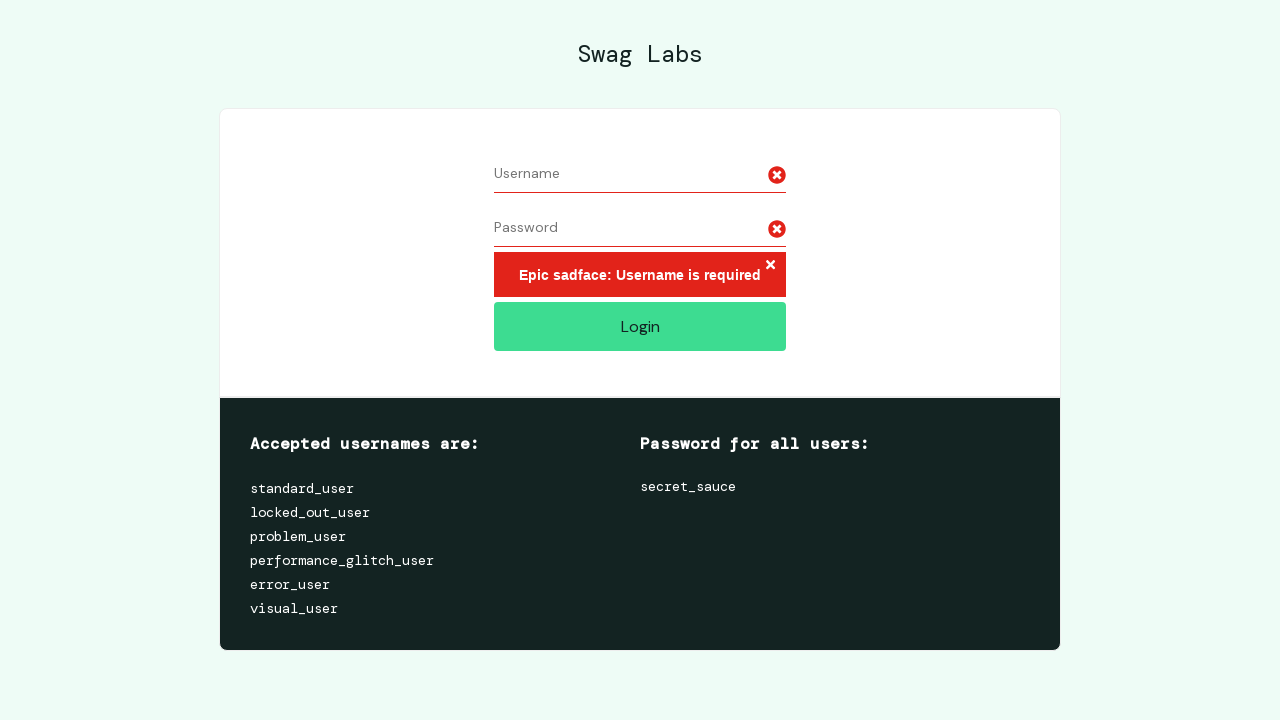